Tests editing a todo item and saving changes by blurring the input textbox

Starting URL: https://todomvc.com/examples/typescript-angular/#/

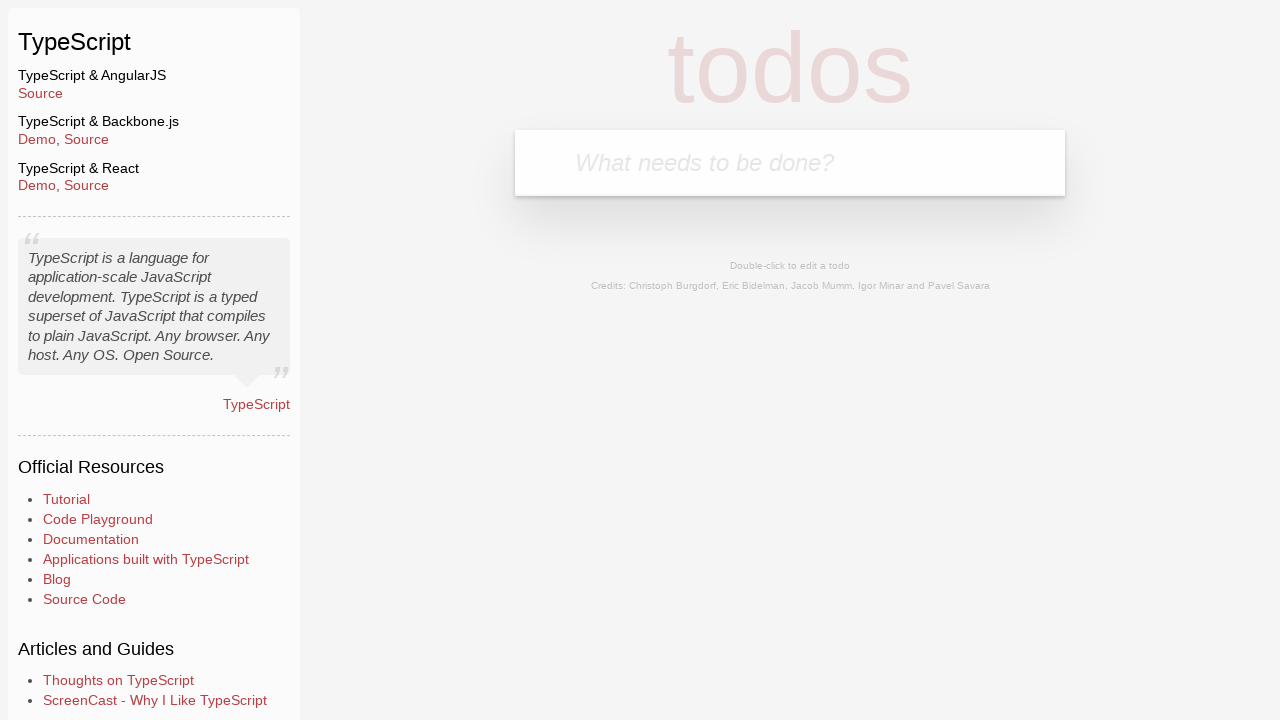

Filled new todo input with 'Lorem' on .new-todo
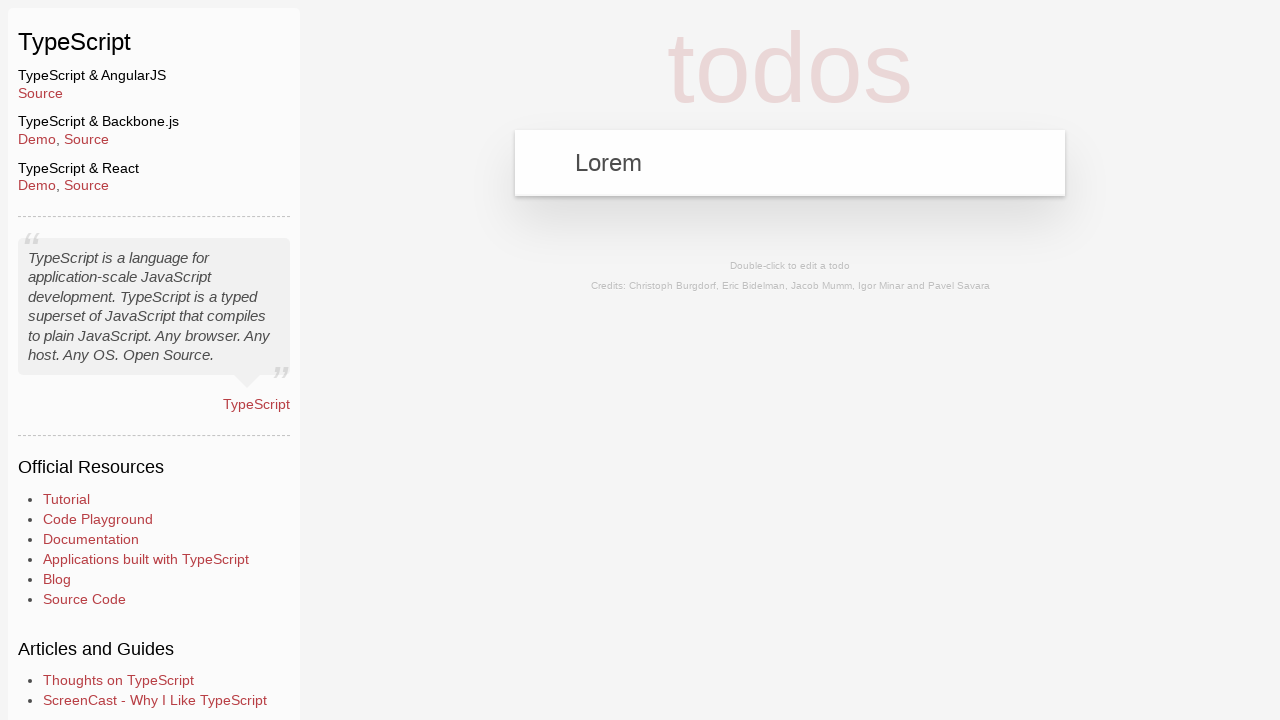

Pressed Enter to create the todo on .new-todo
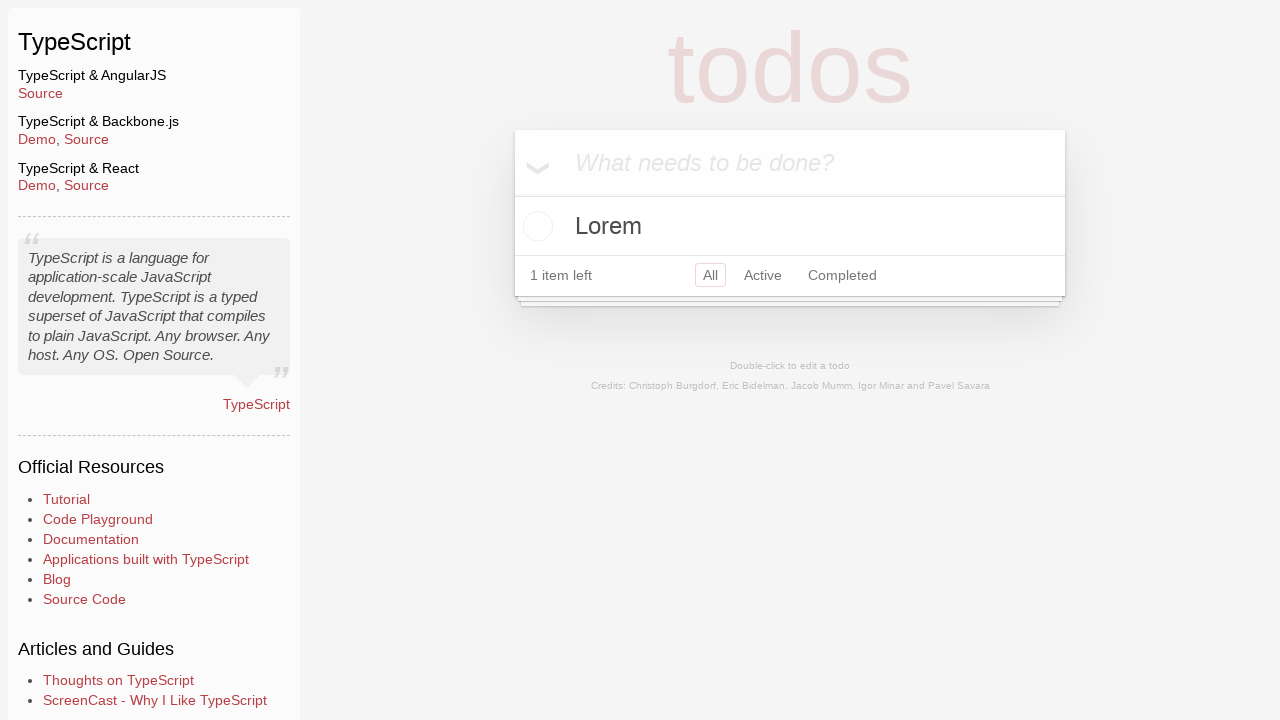

Double-clicked todo 'Lorem' to enter edit mode at (790, 226) on text=Lorem
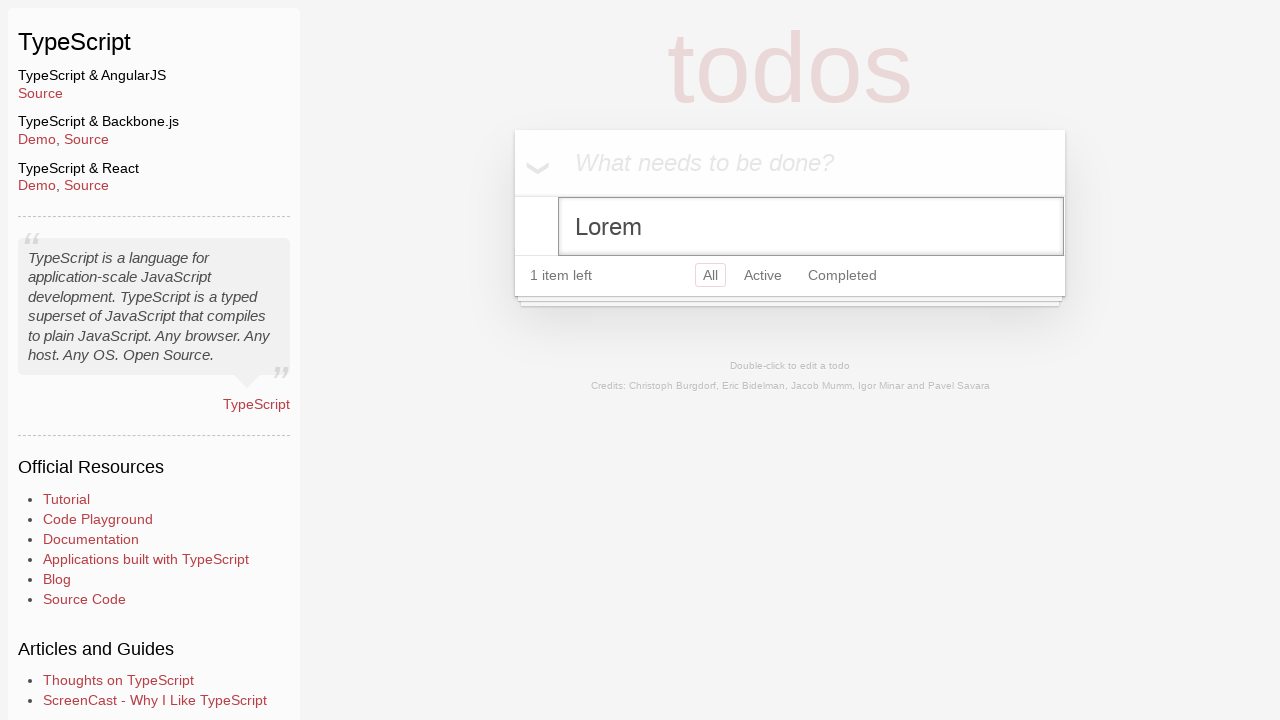

Filled edit input with 'Ipsum' on .edit
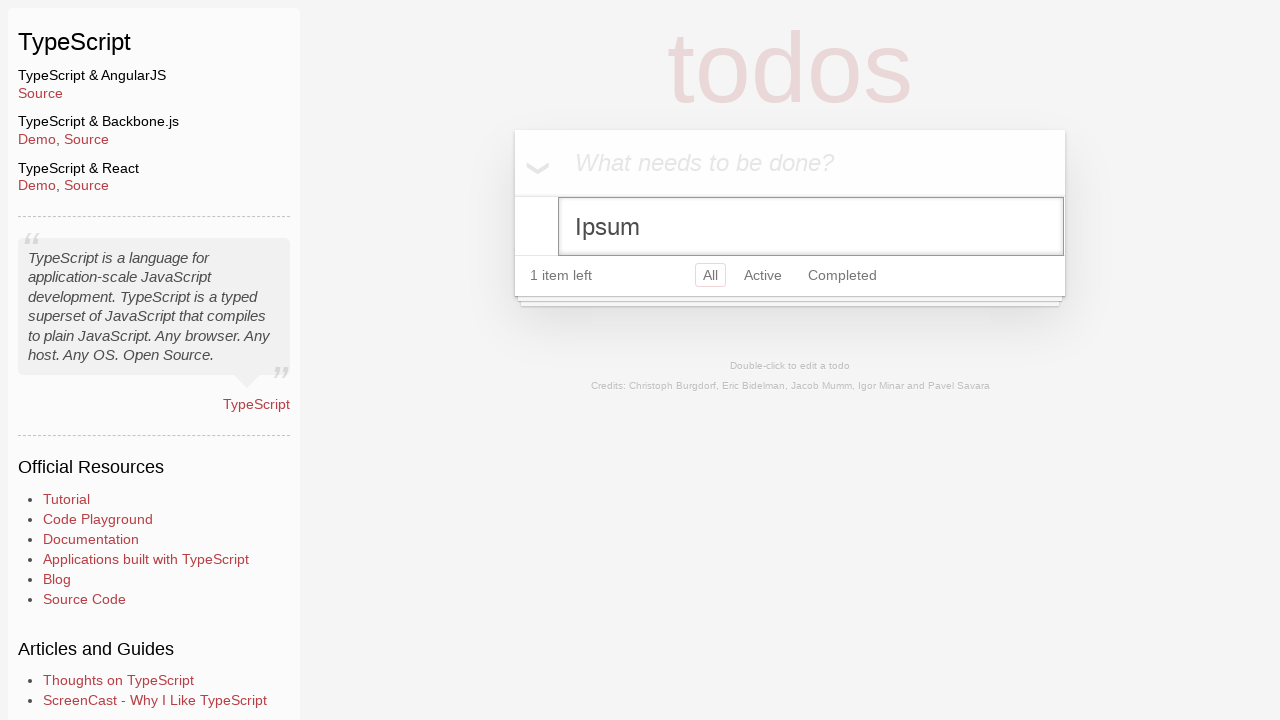

Blurred the edit input to save changes
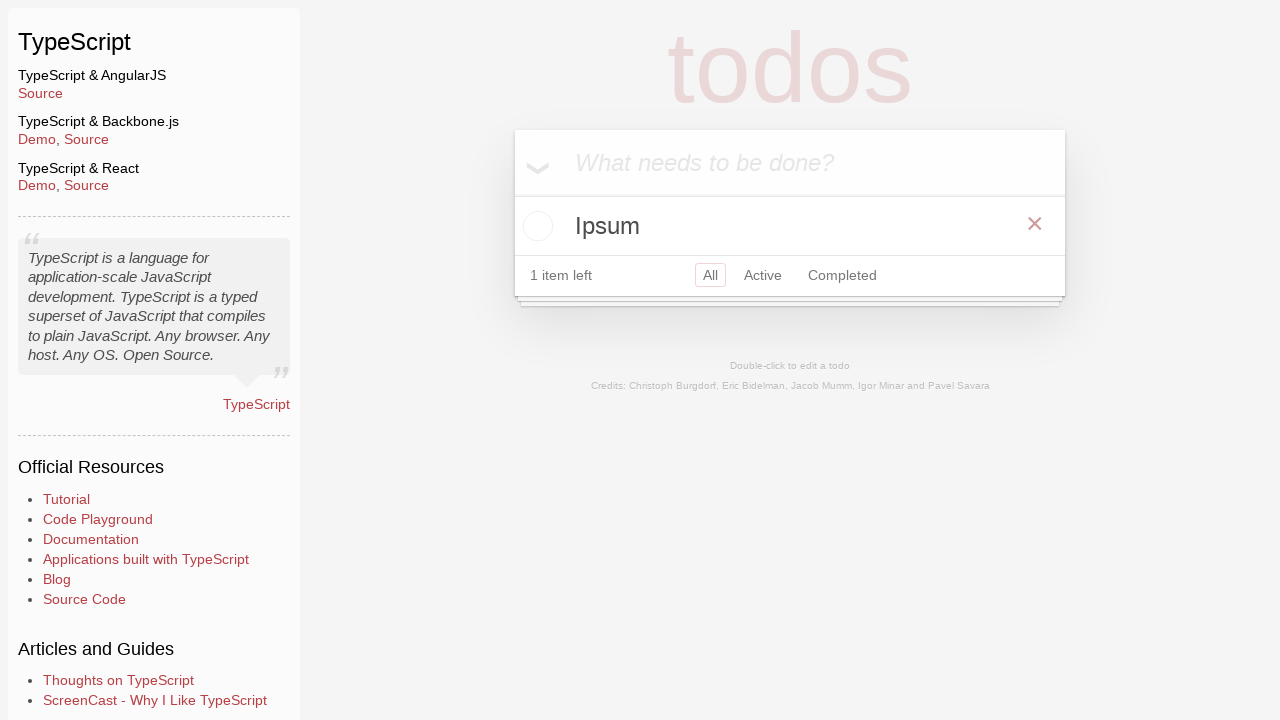

Verified todo text updated to 'Ipsum'
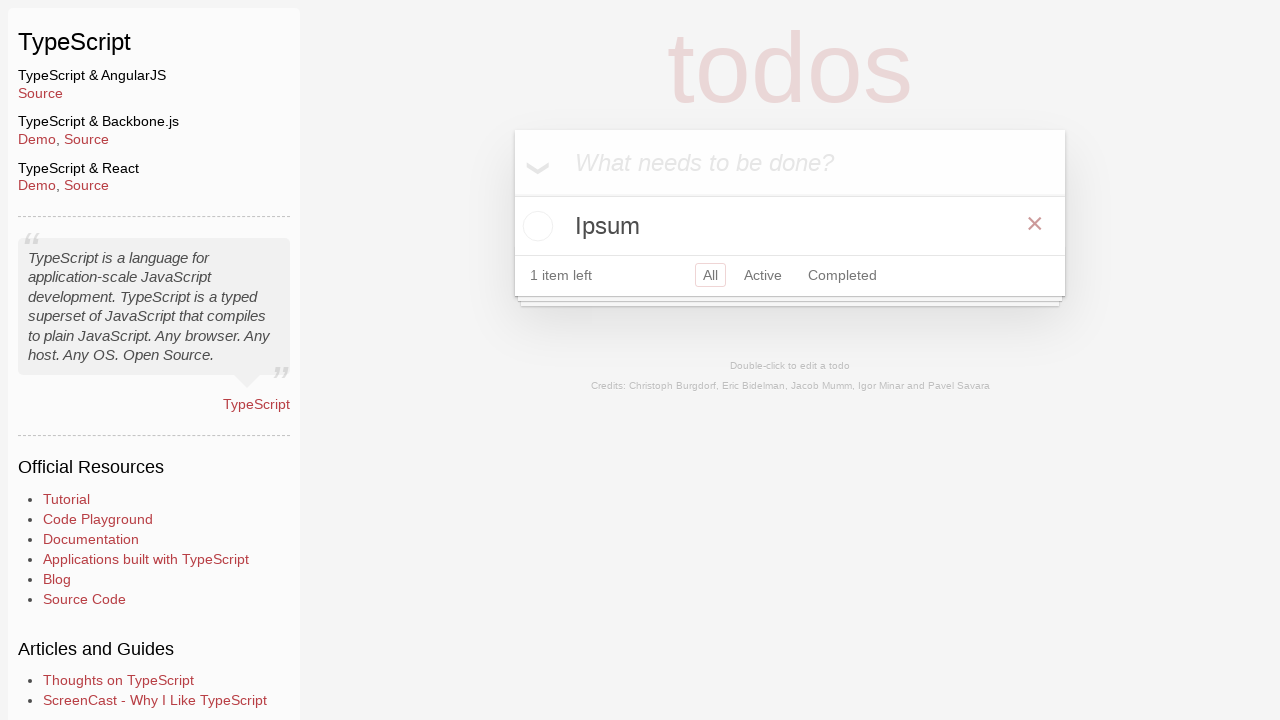

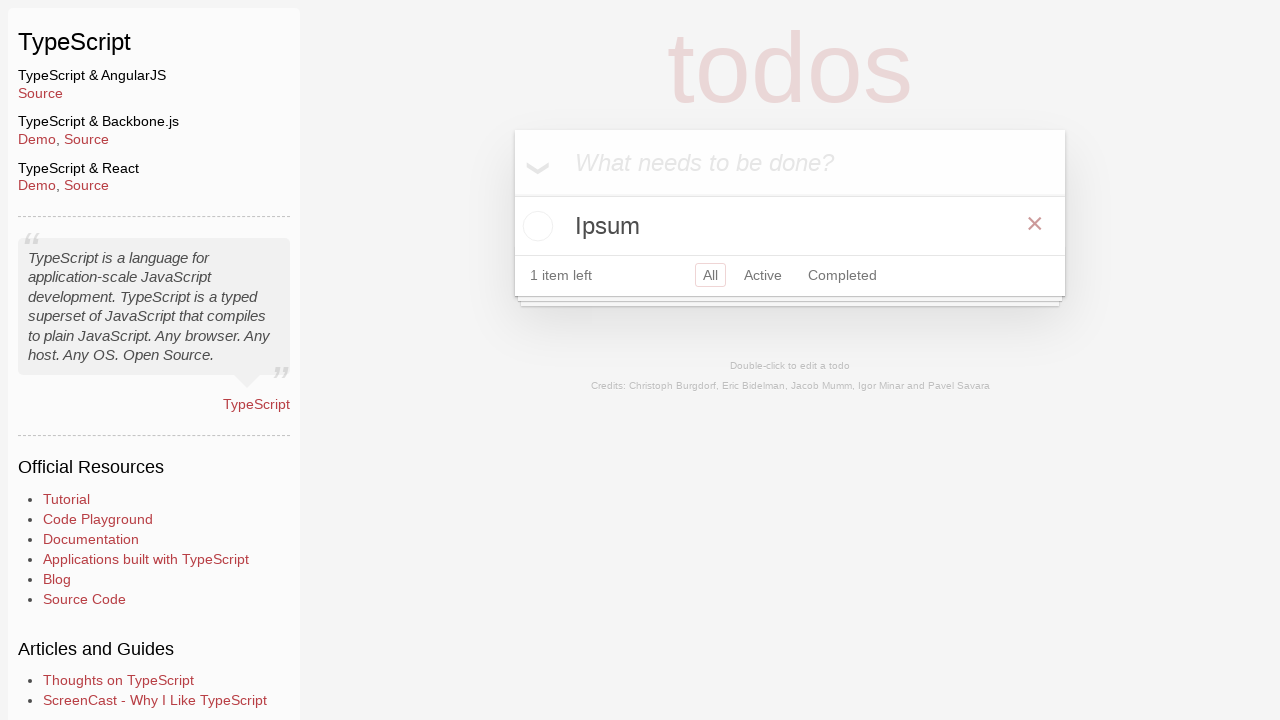